Tests a calculator application by entering two numbers (1 and 2), clicking the calculate button, and verifying the result equals 3

Starting URL: http://juliemr.github.io/protractor-demo/index.html

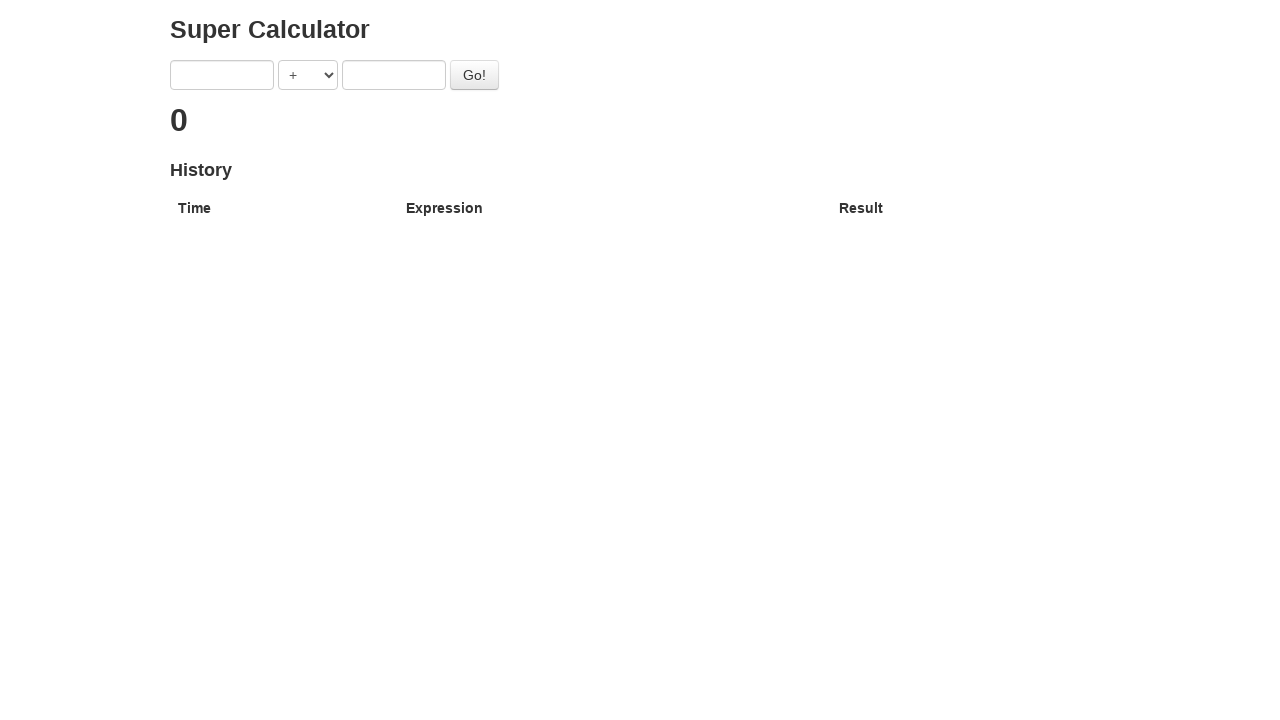

Entered first number: 1 on input[ng-model='first']
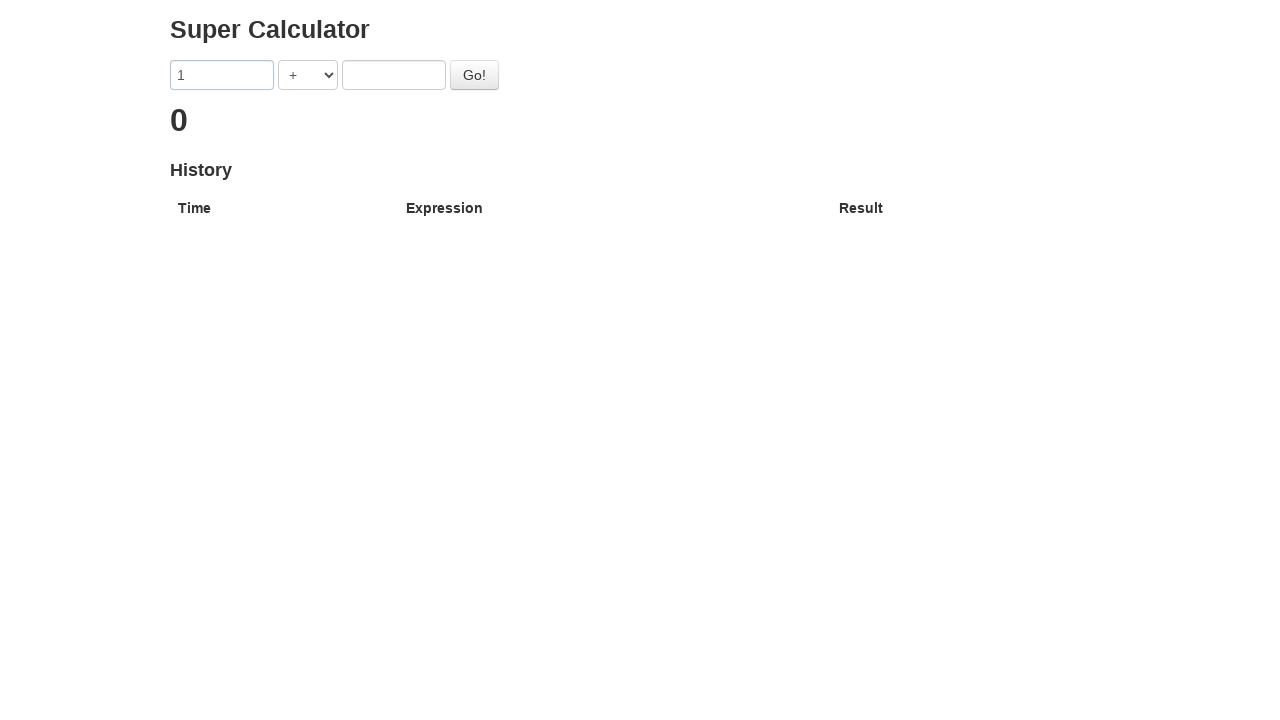

Entered second number: 2 on input[ng-model='second']
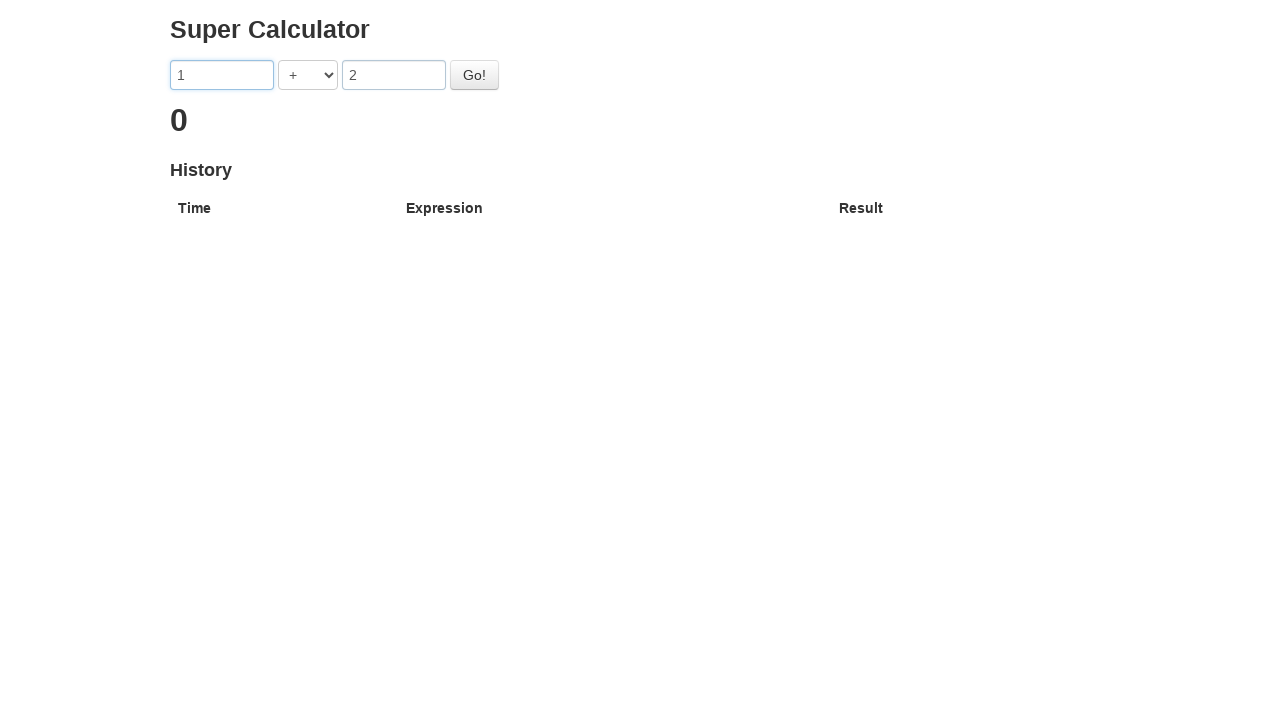

Clicked the Go button to calculate at (474, 75) on #gobutton
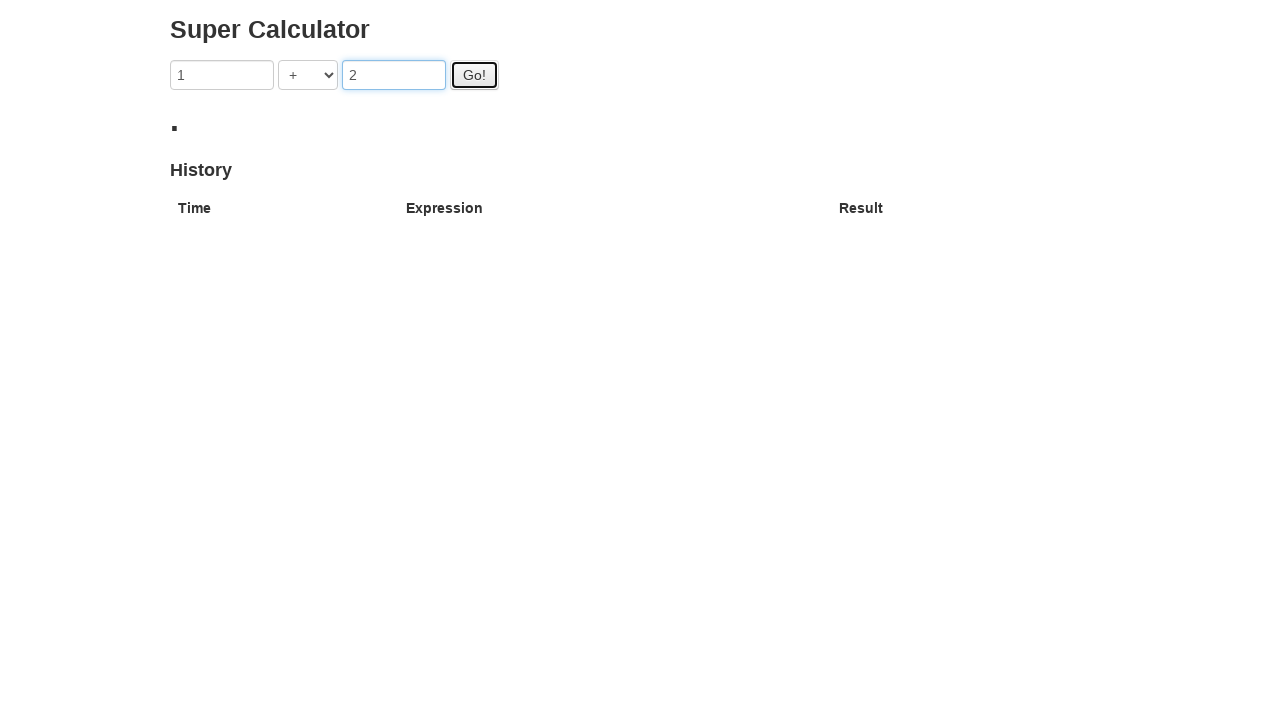

Result loaded and verified
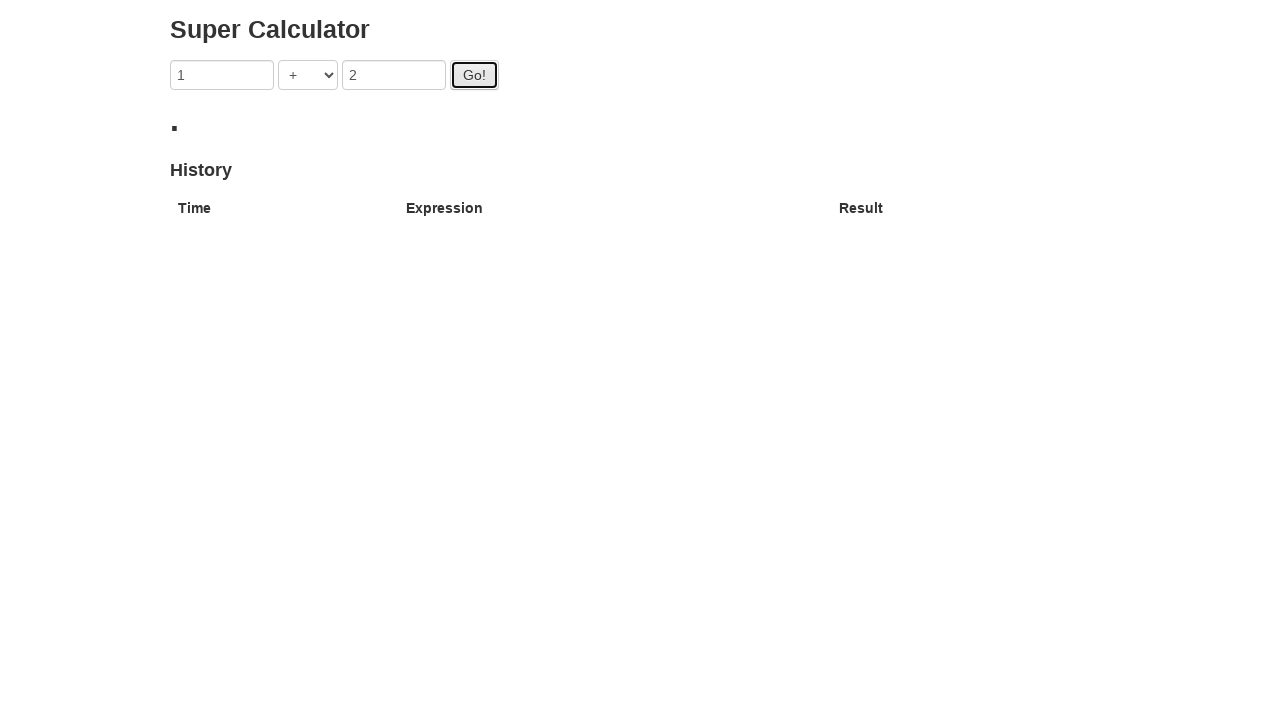

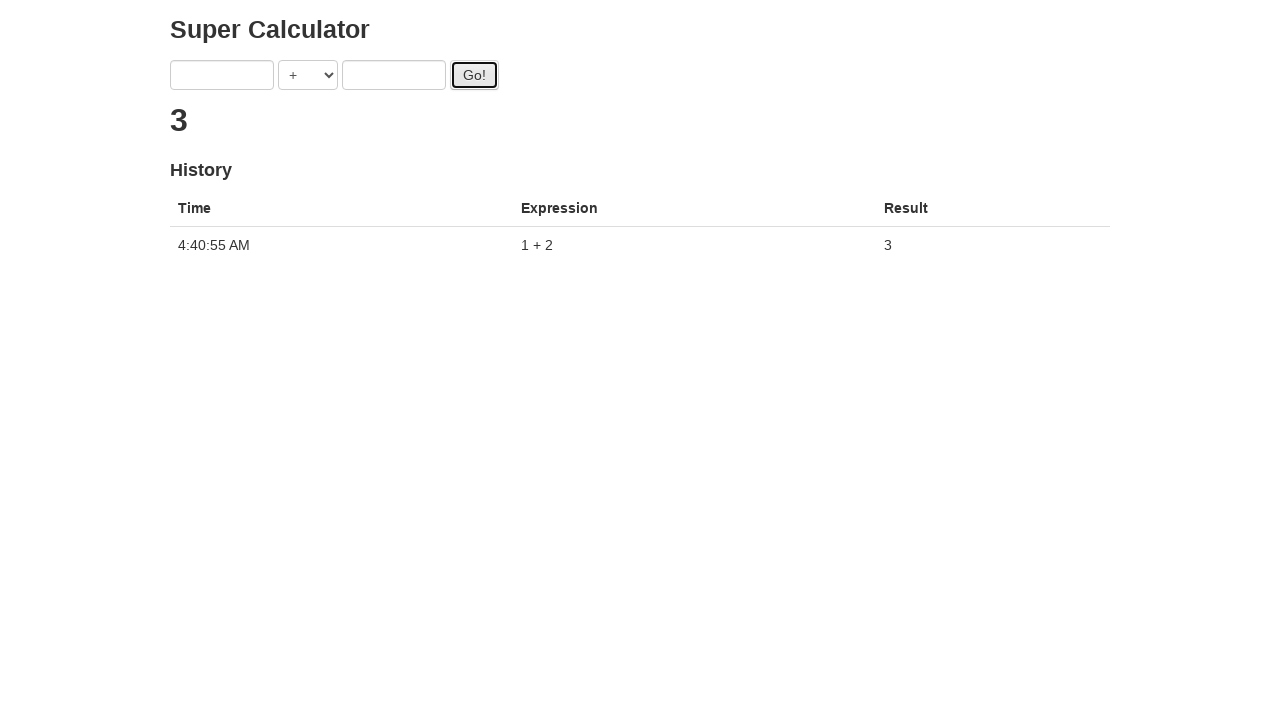